Tests the registration functionality by filling out the registration form with name, email, and password

Starting URL: https://software-testing-ten.vercel.app

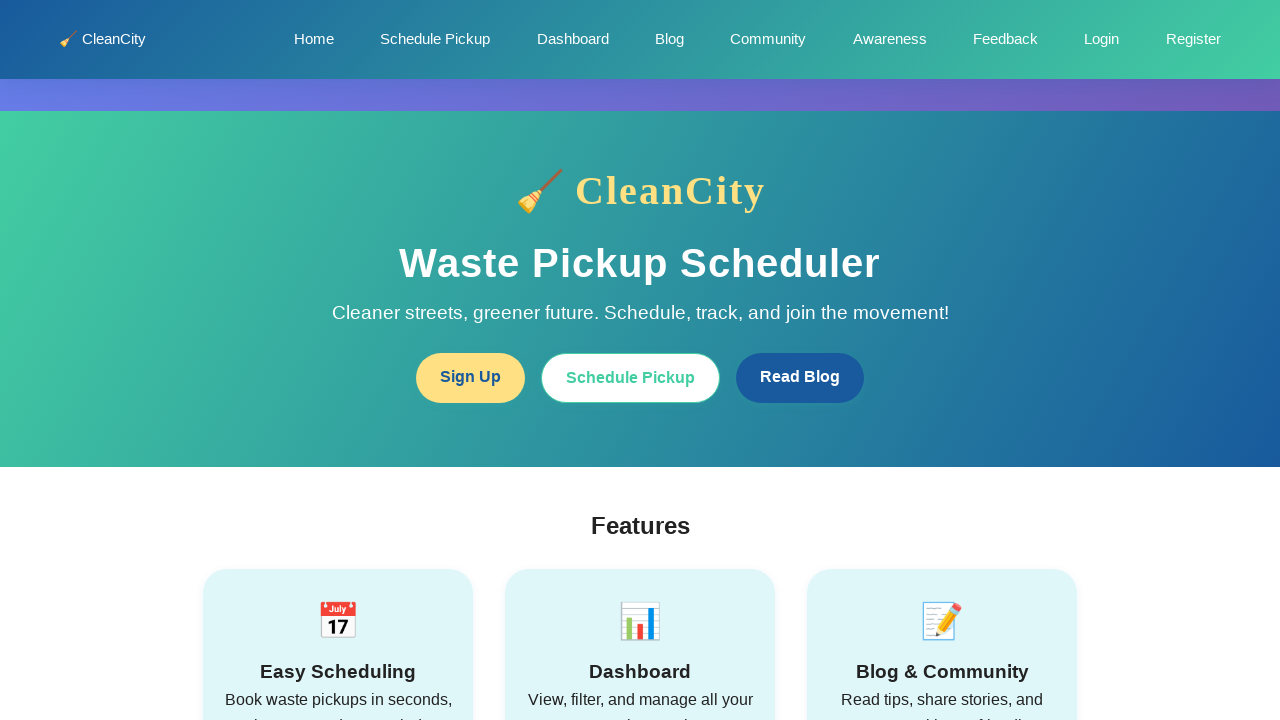

Clicked Register link at (1193, 39) on xpath=//a[normalize-space()='Register']
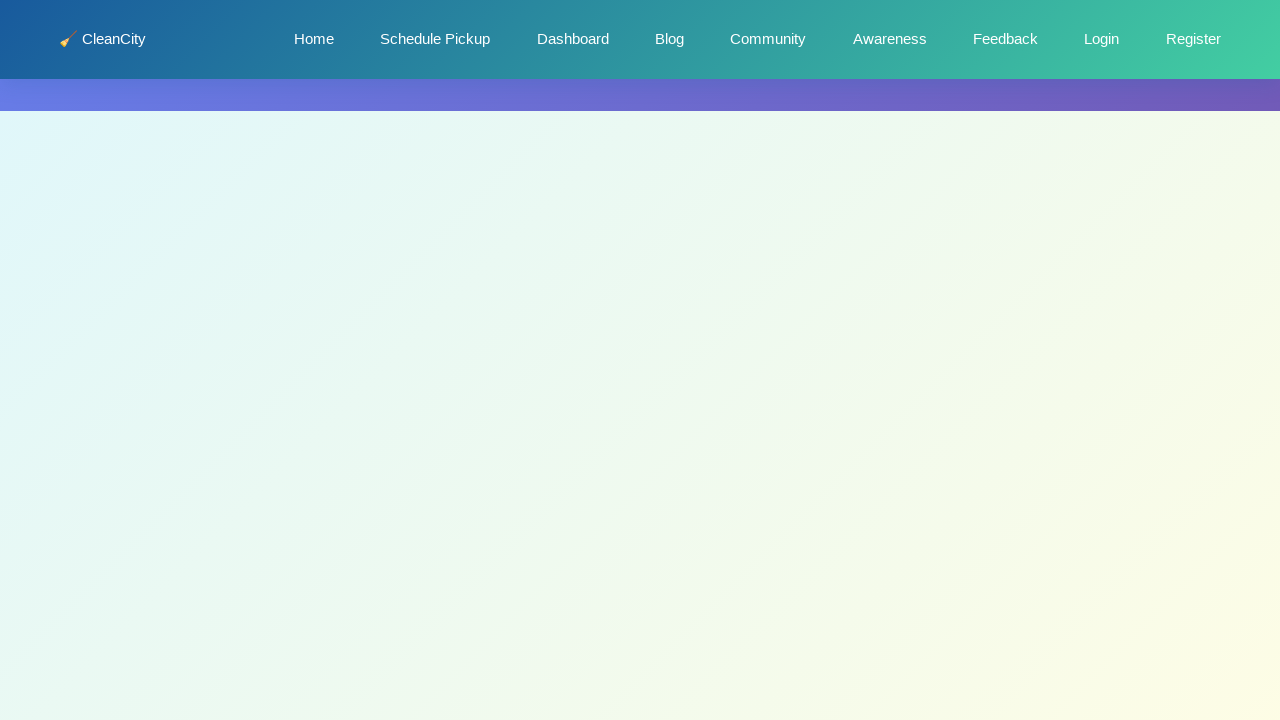

Filled name field with 'John Doe' on #register-name
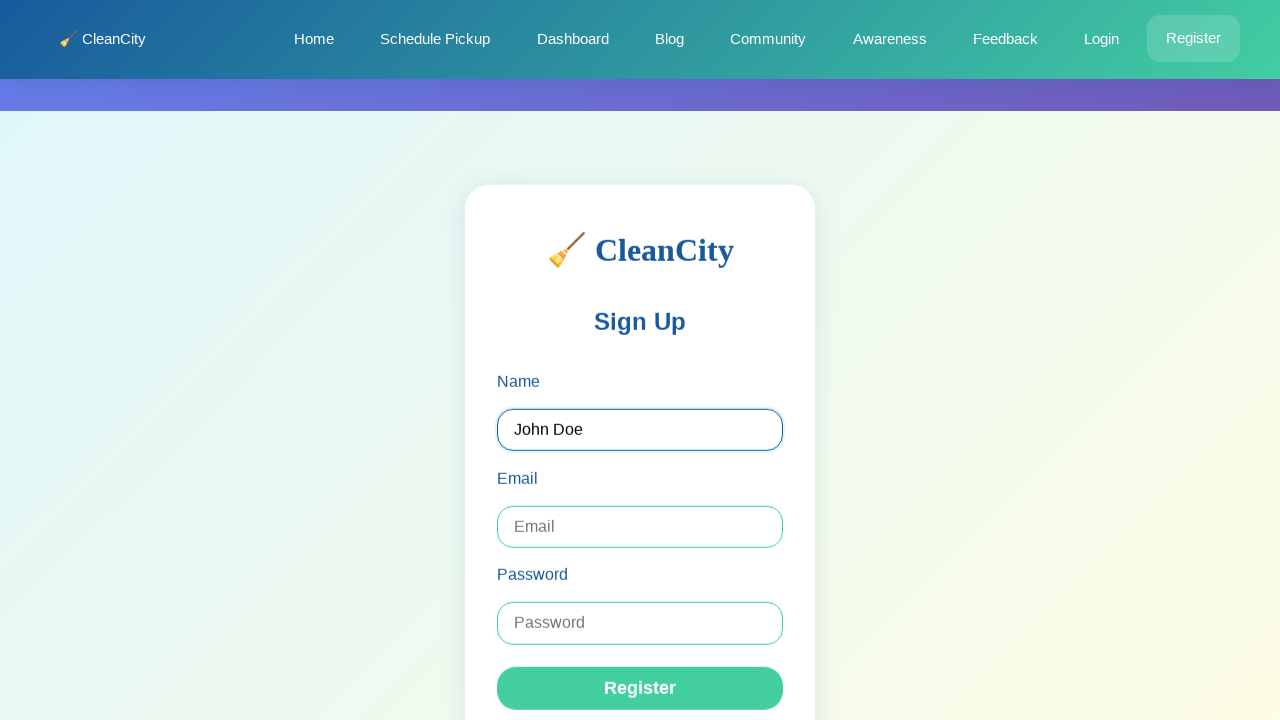

Filled email field with 'johndoe234@example.com' on #register-email
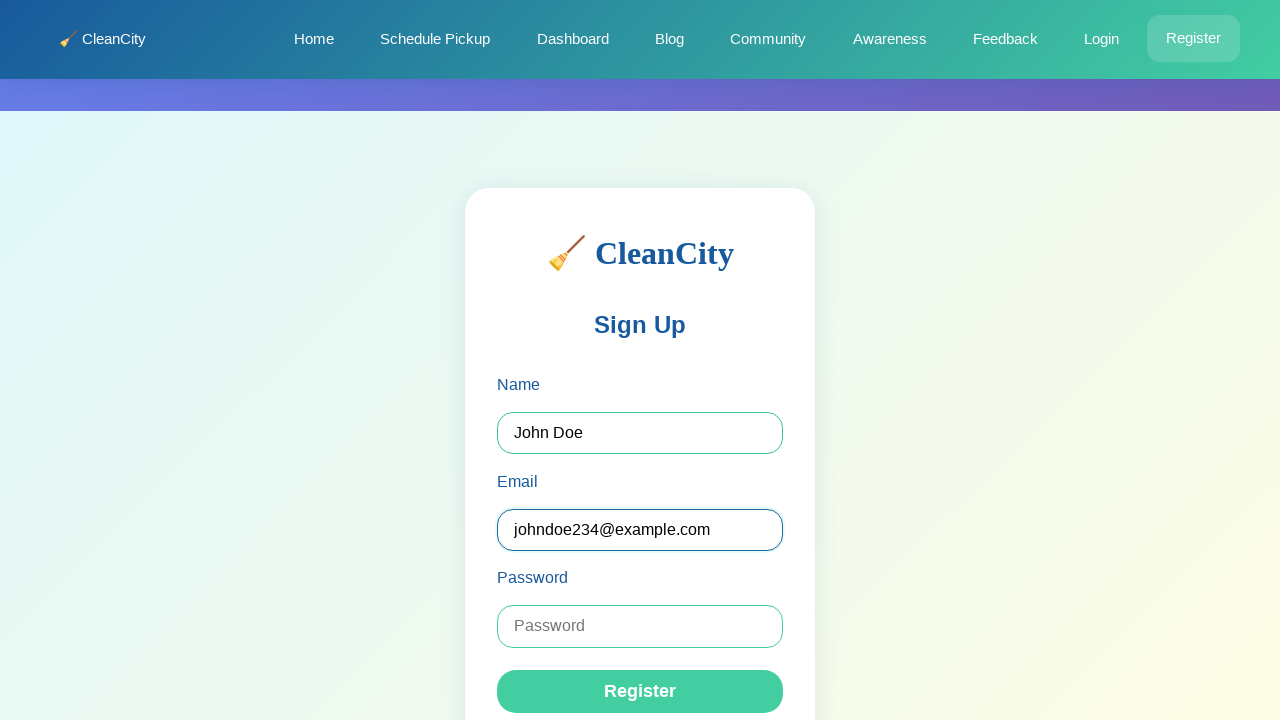

Filled password field with 'SecurePass123!' on #register-password
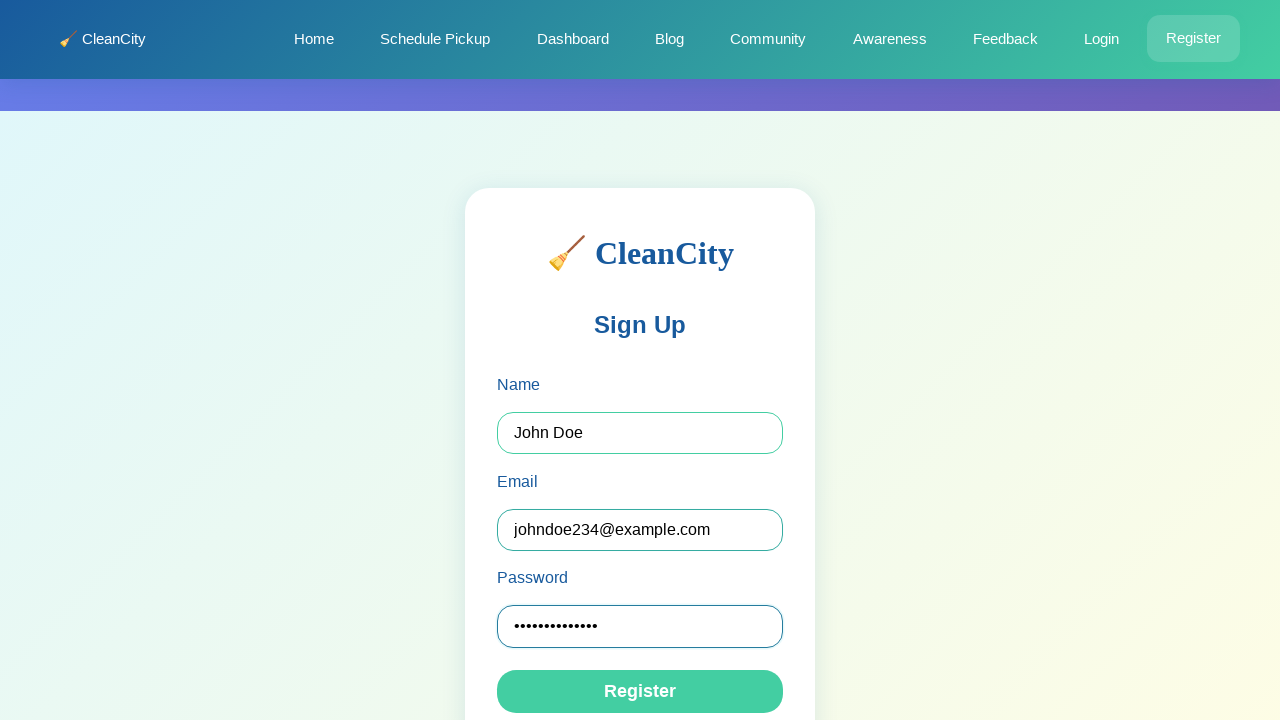

Clicked register button to submit registration form at (640, 692) on .register-btn
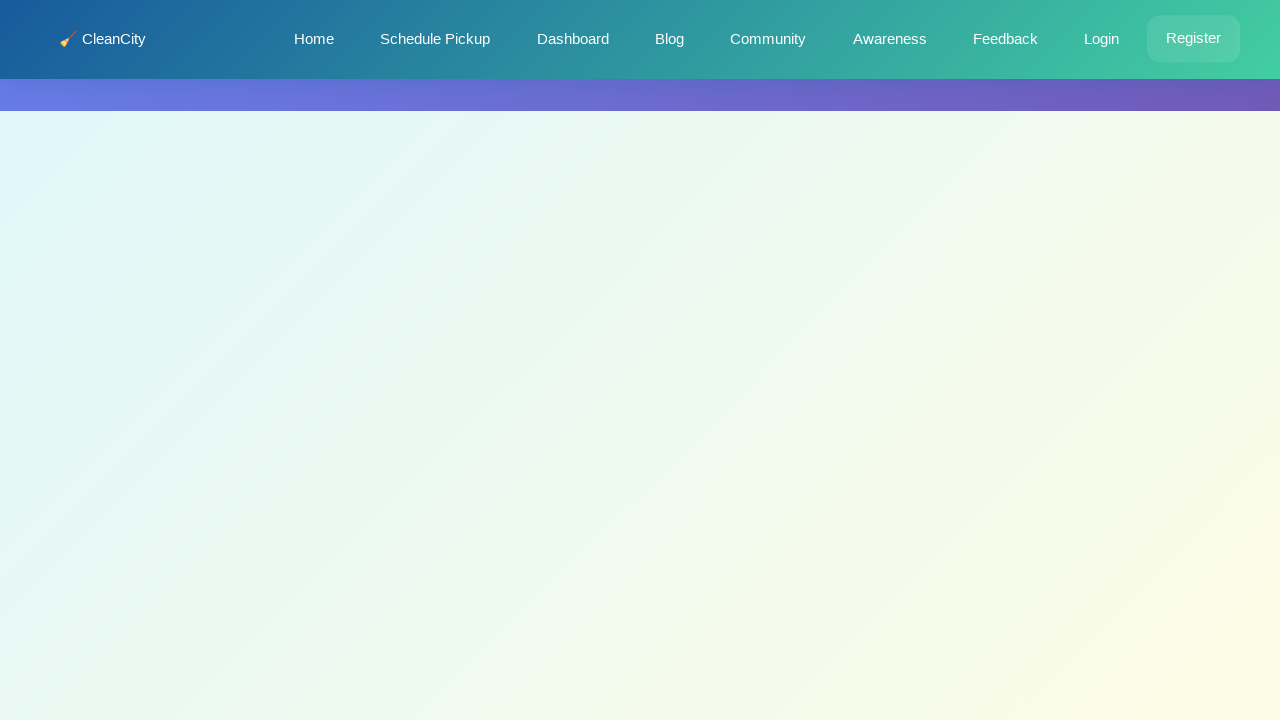

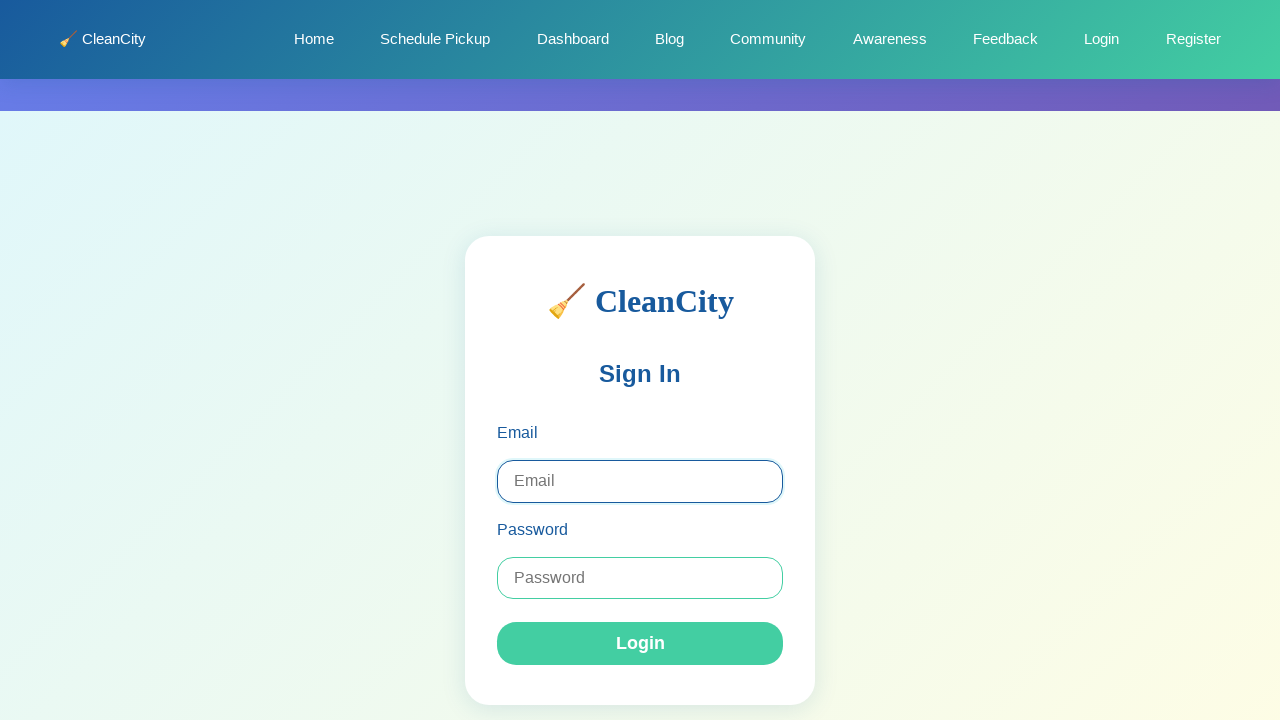